Tests a registration form by filling in the username field with a sample value

Starting URL: https://skptricks.github.io/learncoding/selenium-demo/login%20registration%20page/Register.html

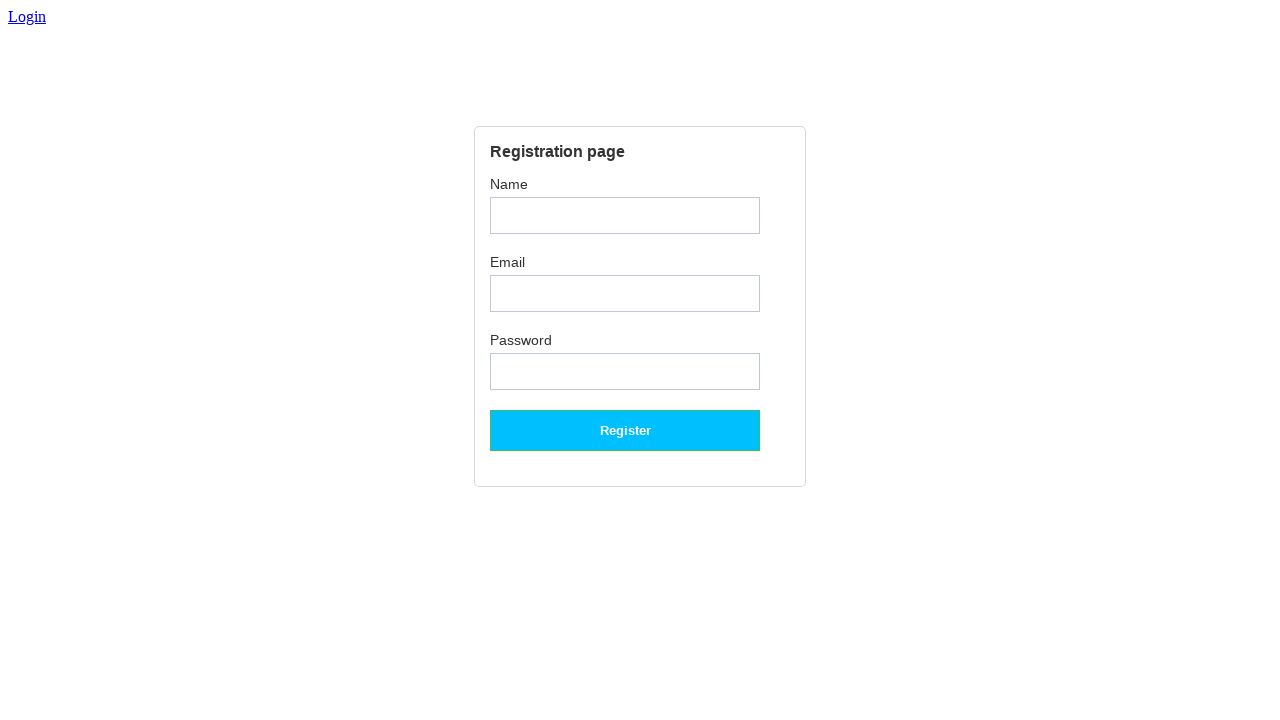

Navigated to registration page
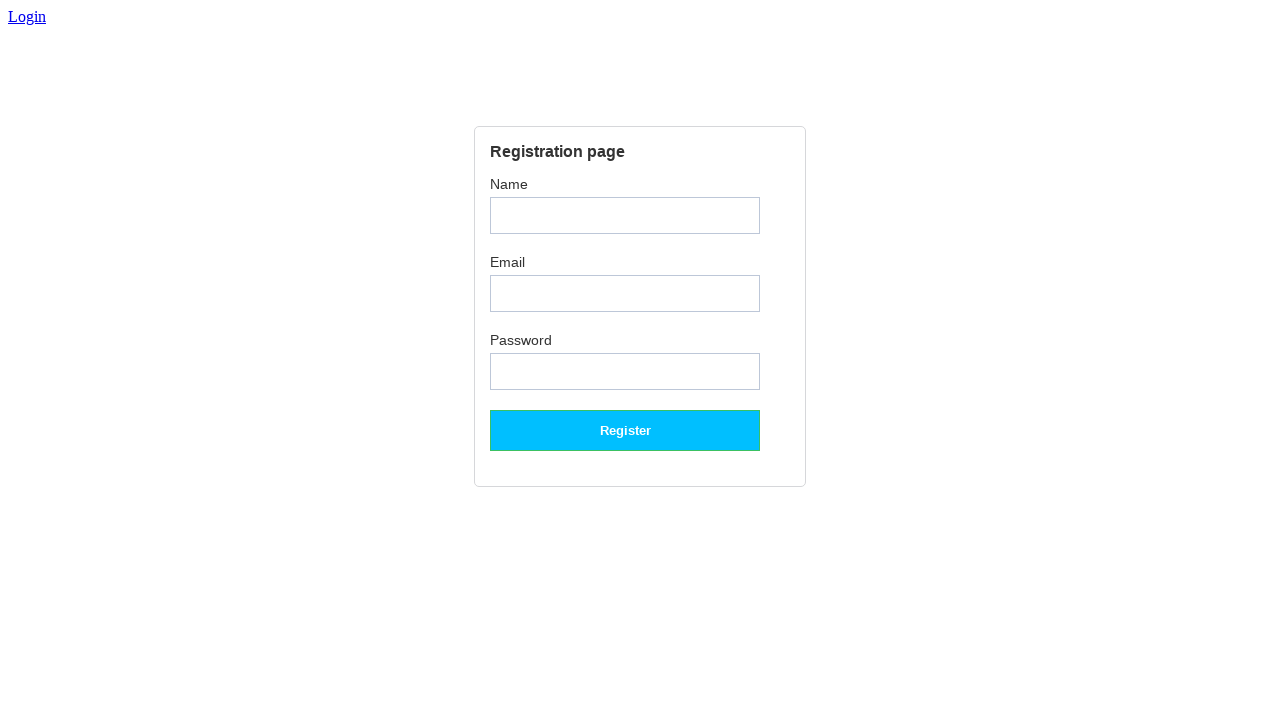

Filled username field with 'Srikanth' on input.username[name='username']
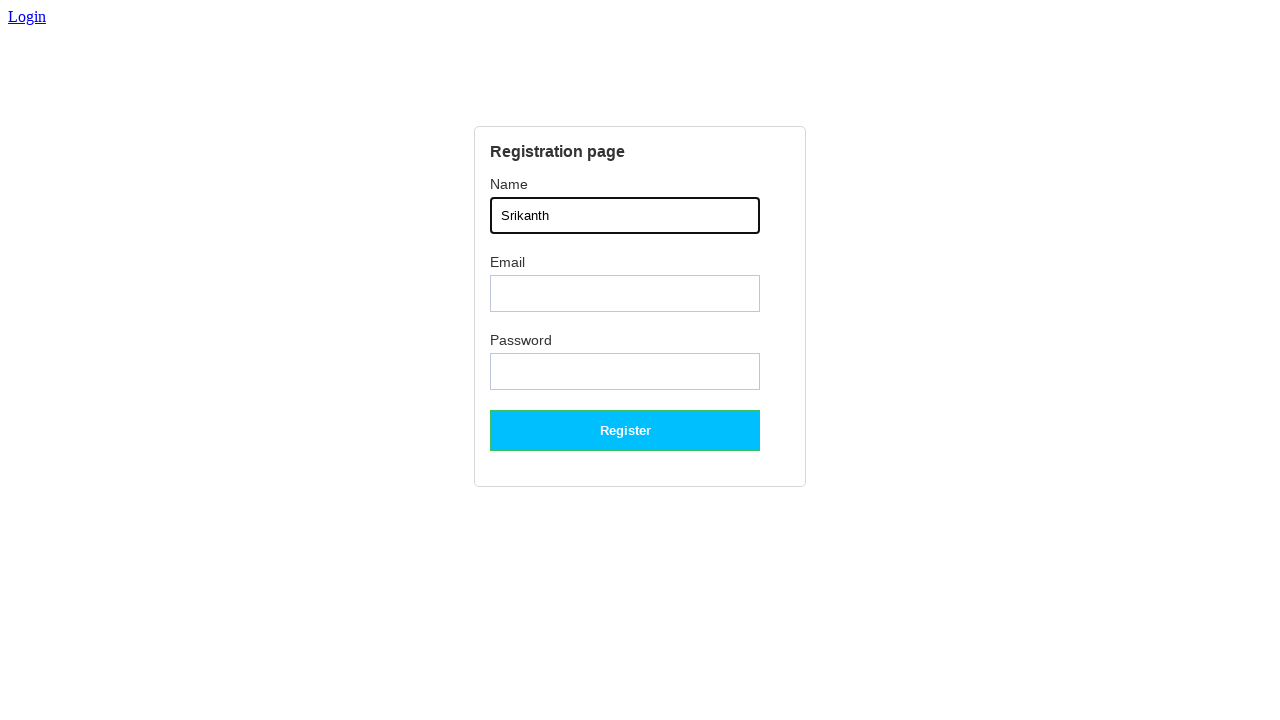

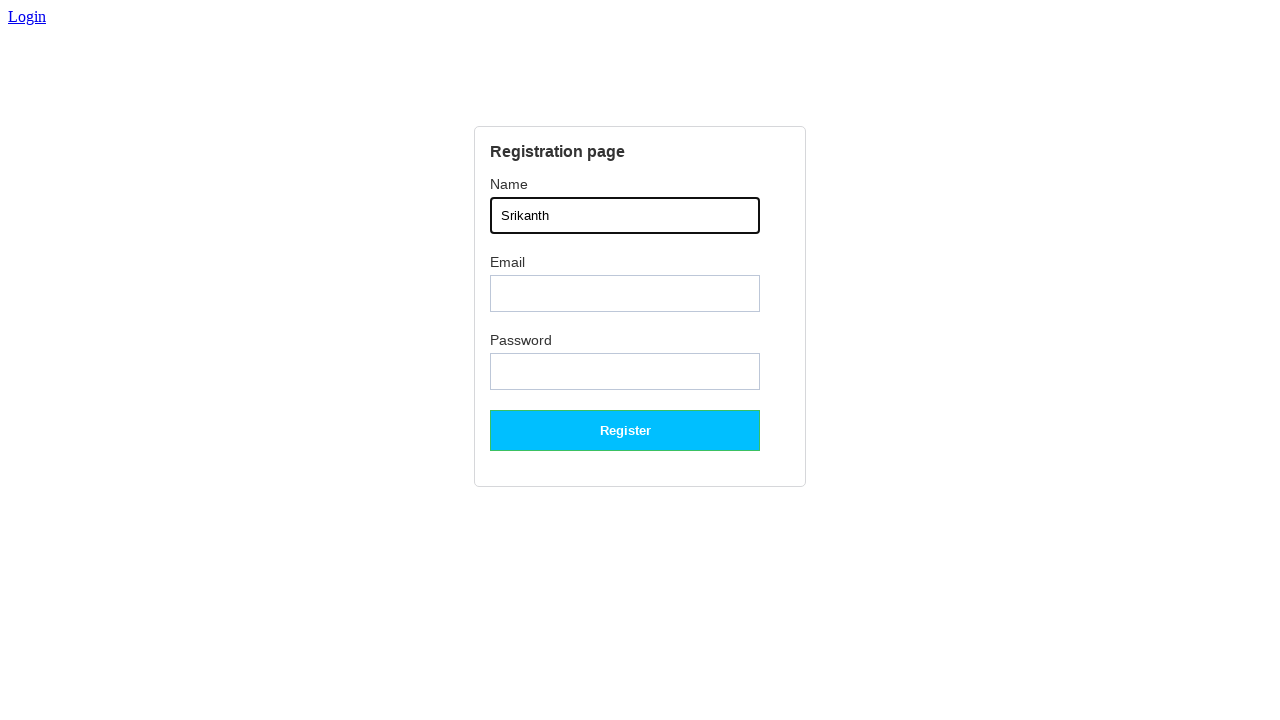